Tests a button click interaction that triggers a verification message, then validates the message contains "successful"

Starting URL: http://suninjuly.github.io/wait2.html

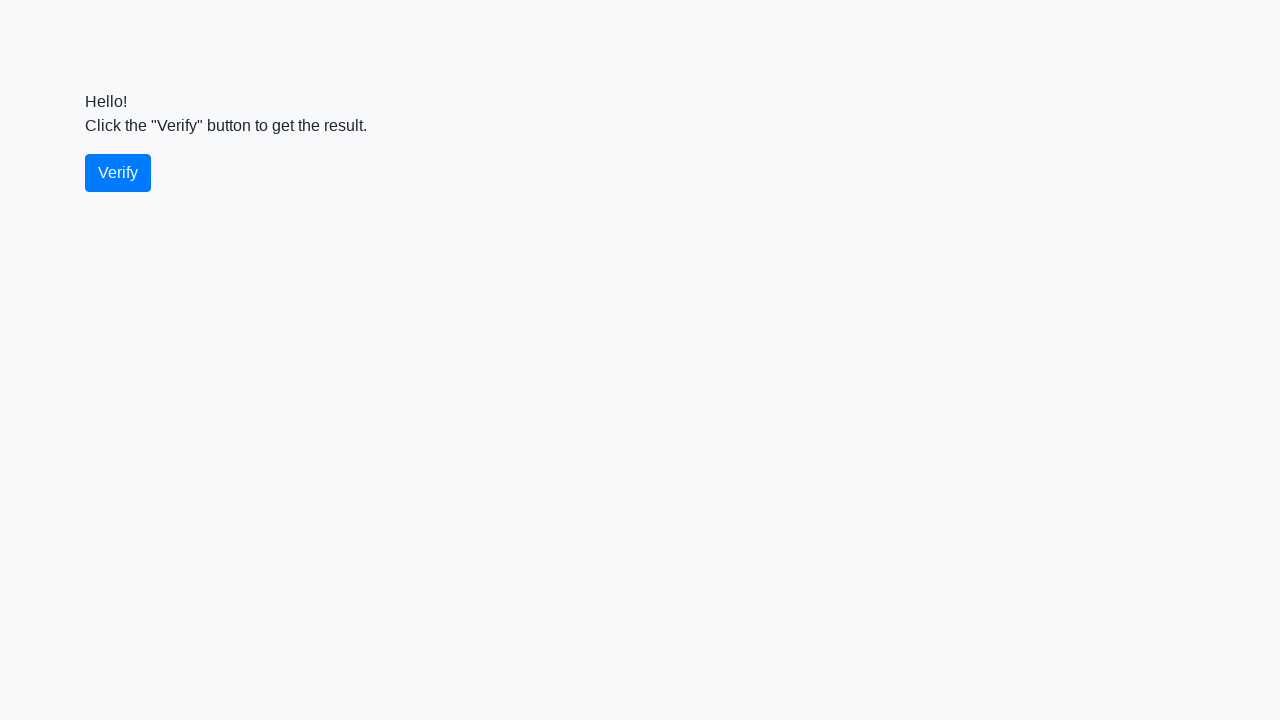

Navigated to http://suninjuly.github.io/wait2.html
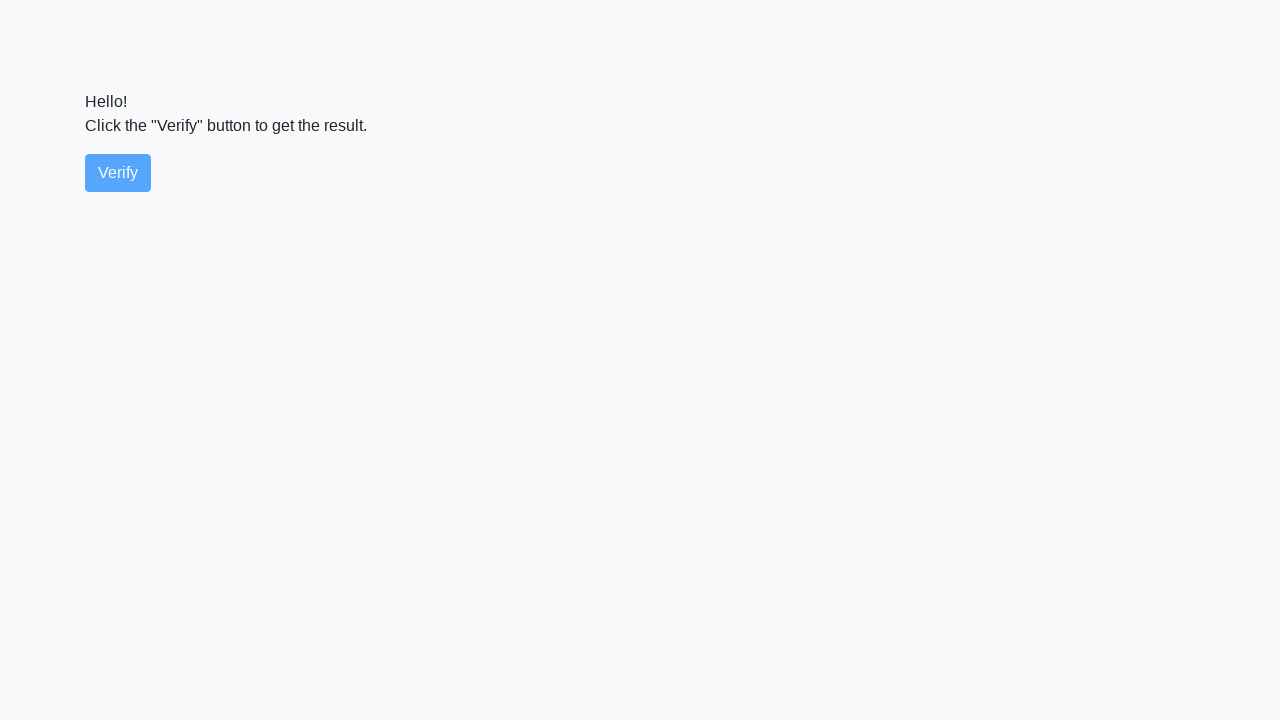

Clicked the verify button at (118, 173) on #verify
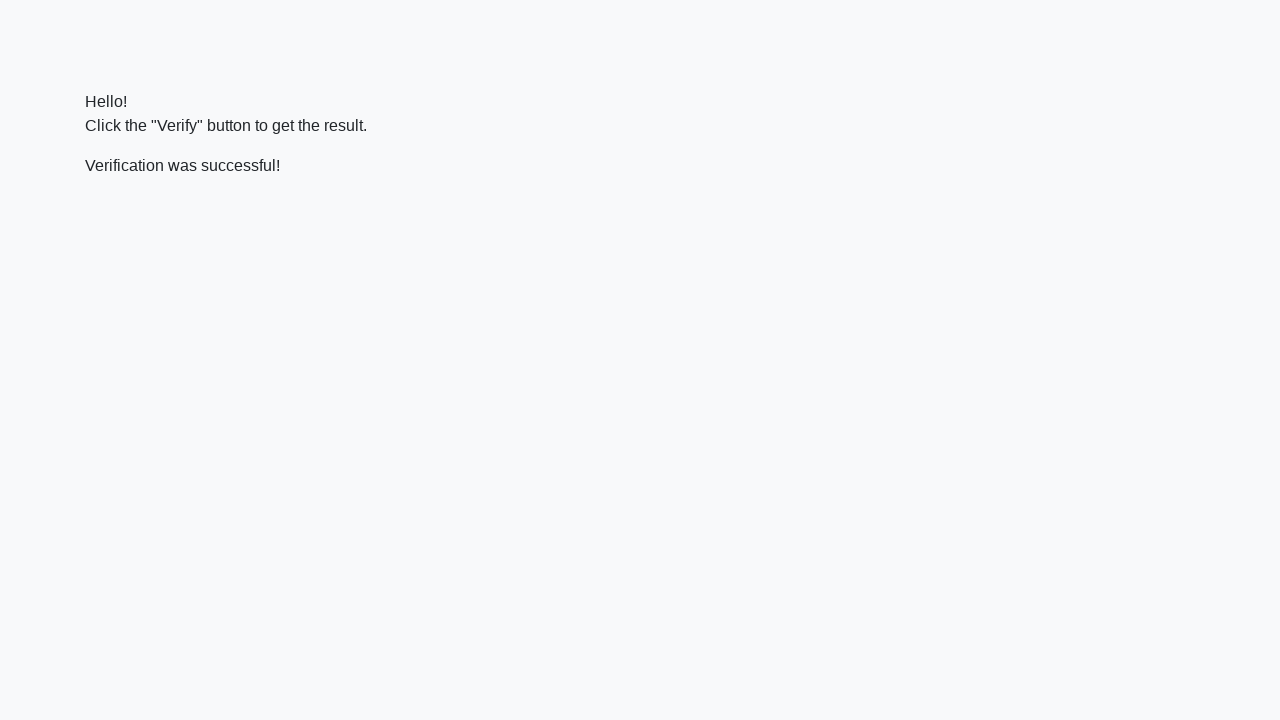

Verification message appeared
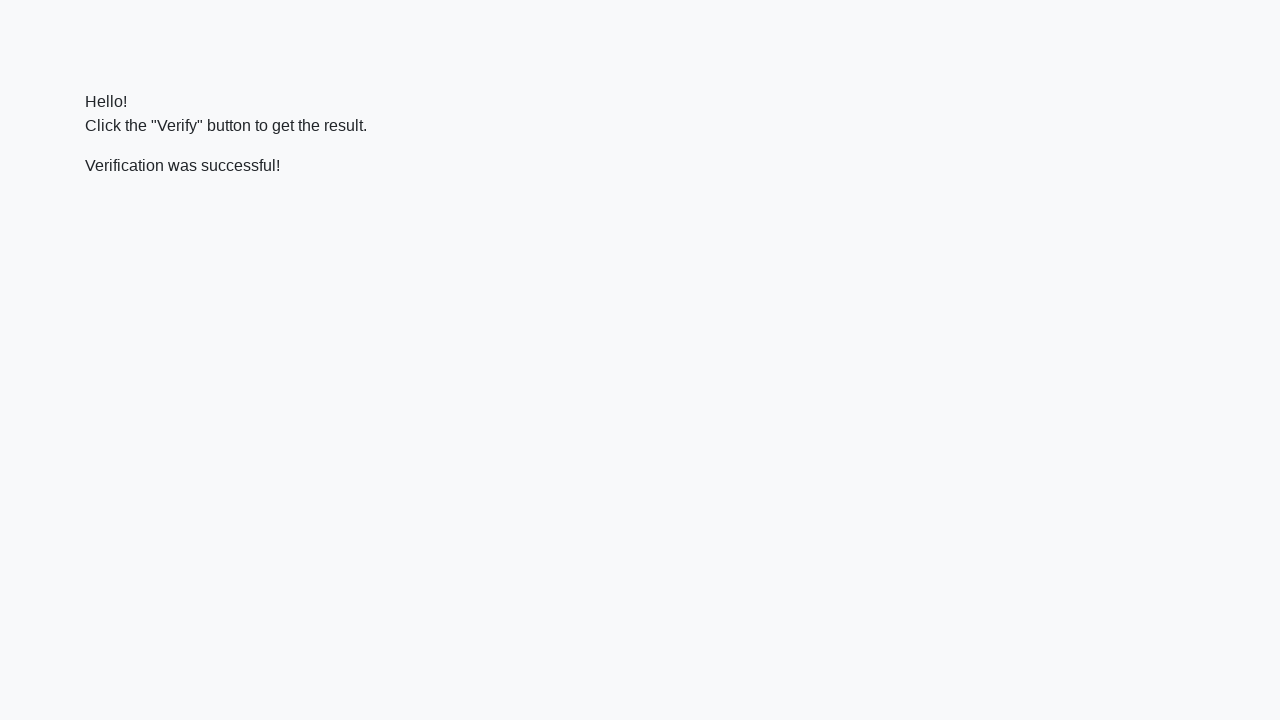

Verified that message contains 'successful'
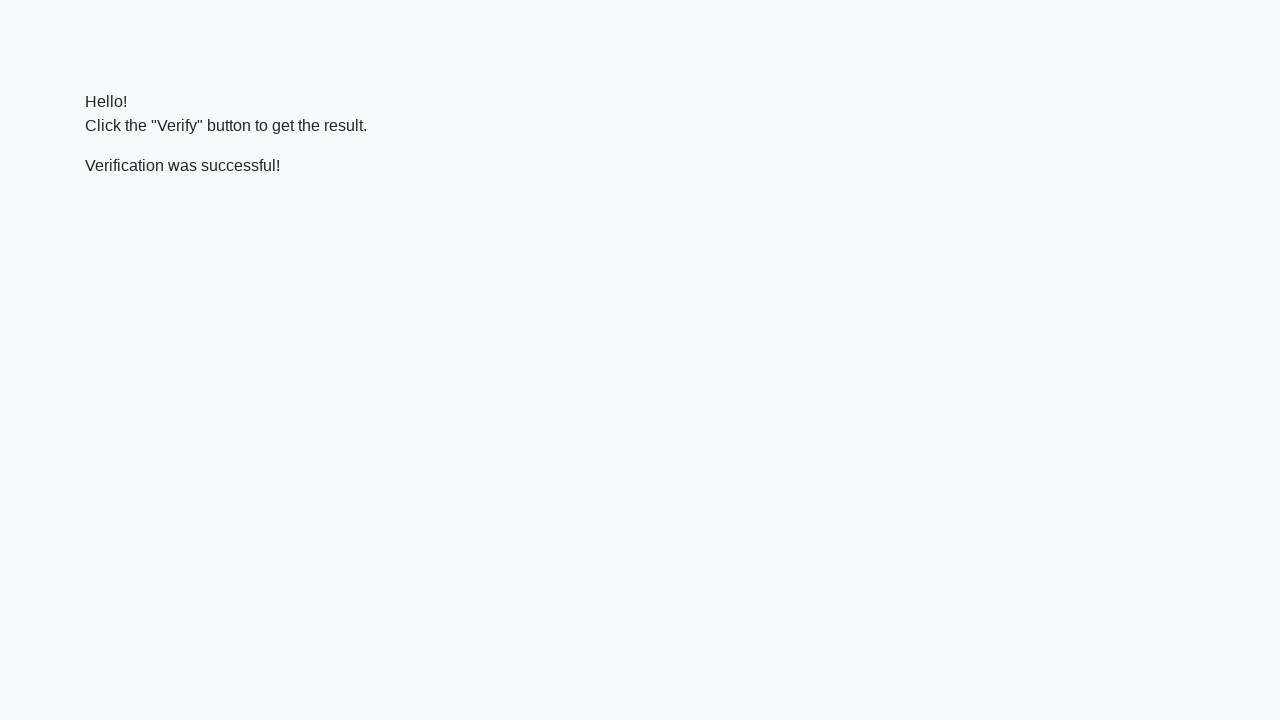

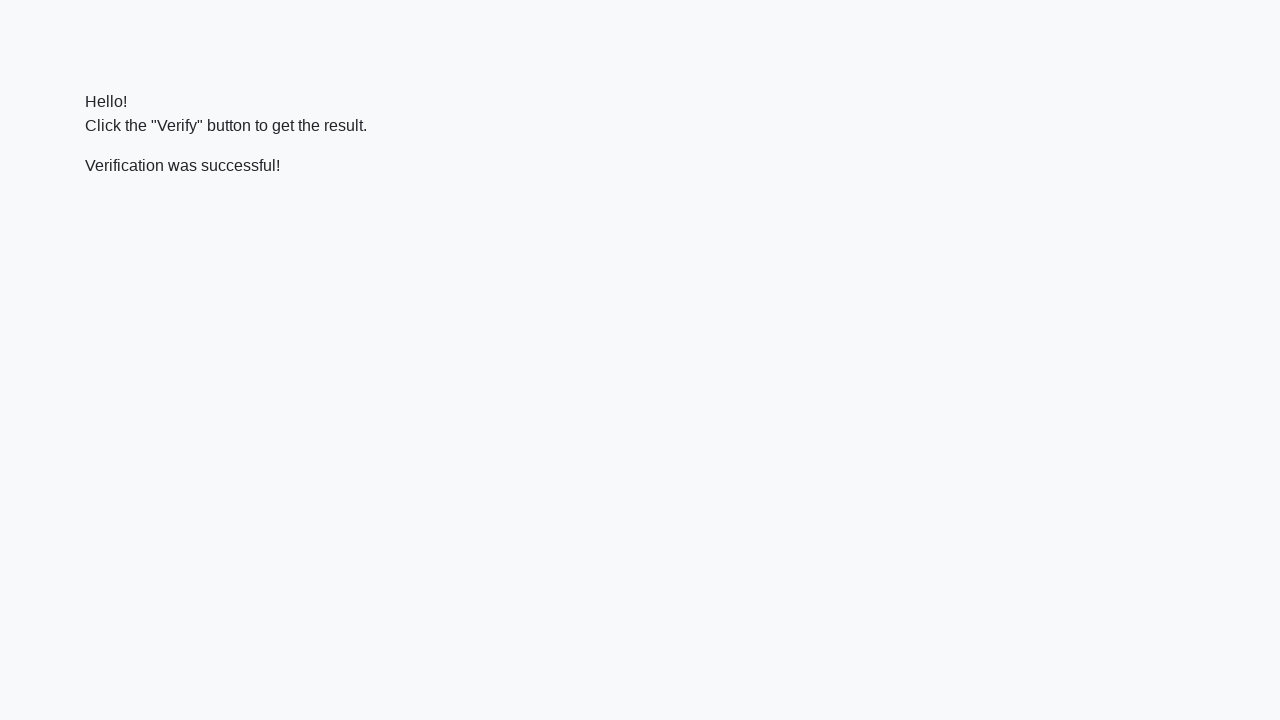